Tests the mortgage calculator by entering a home value and selecting a start month from a dropdown menu

Starting URL: https://www.mortgagecalculator.org

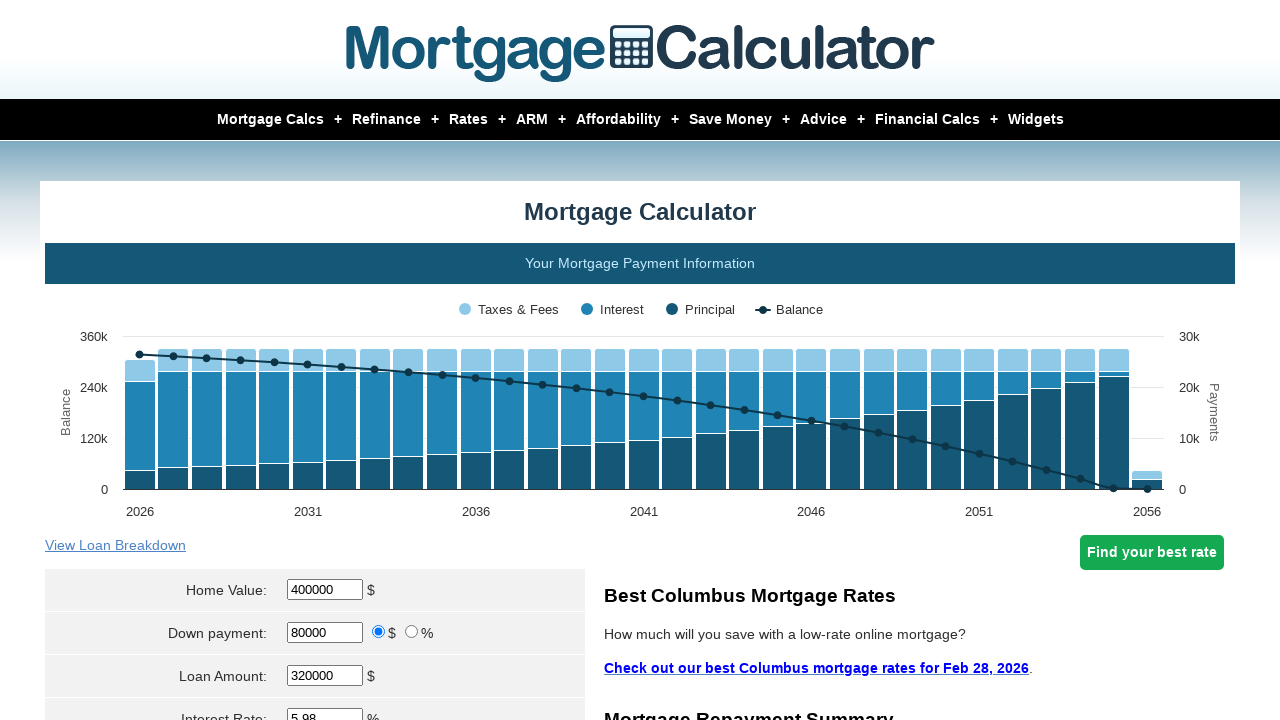

Scrolled down to the loan view section
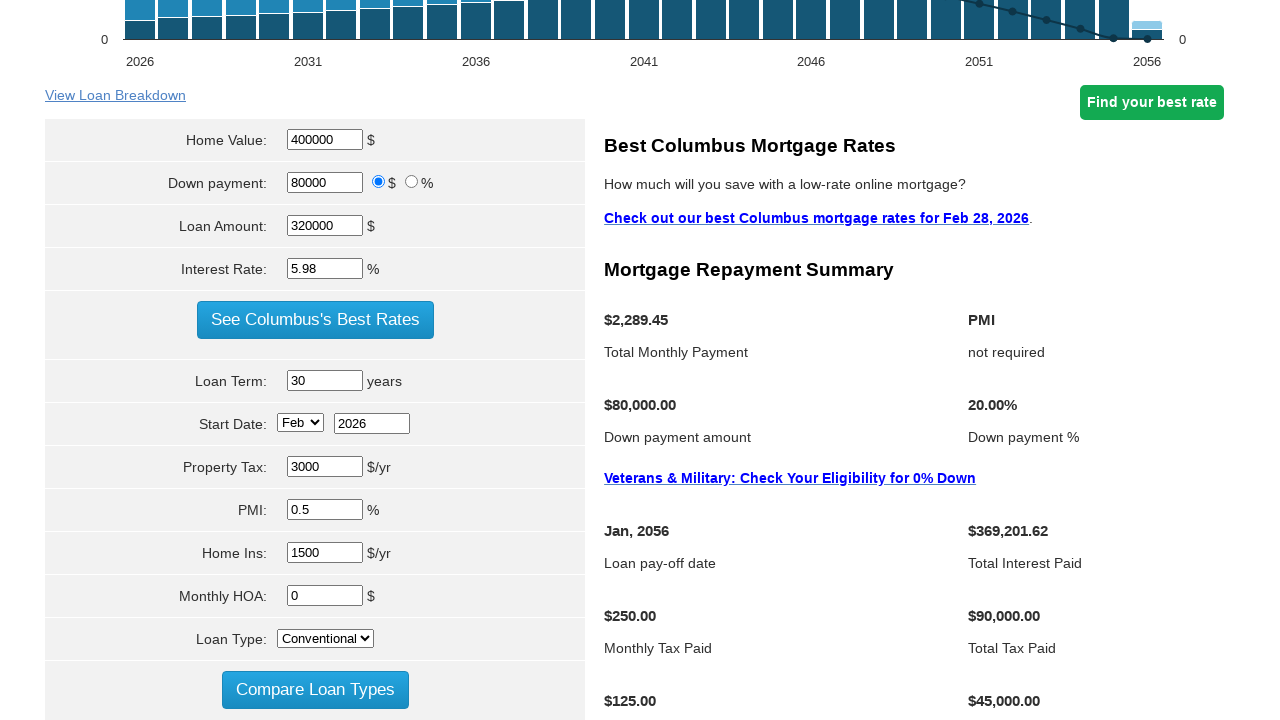

Located home value input field
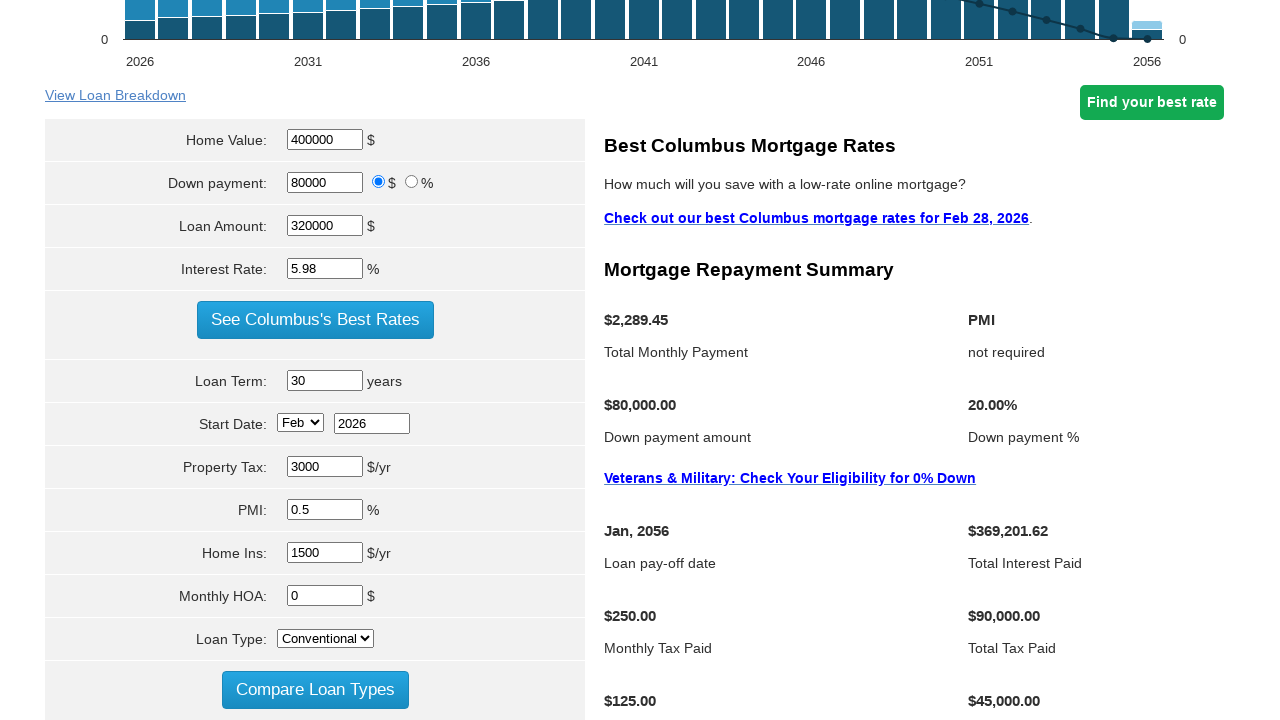

Cleared home value input field on input[name*='homevalue']
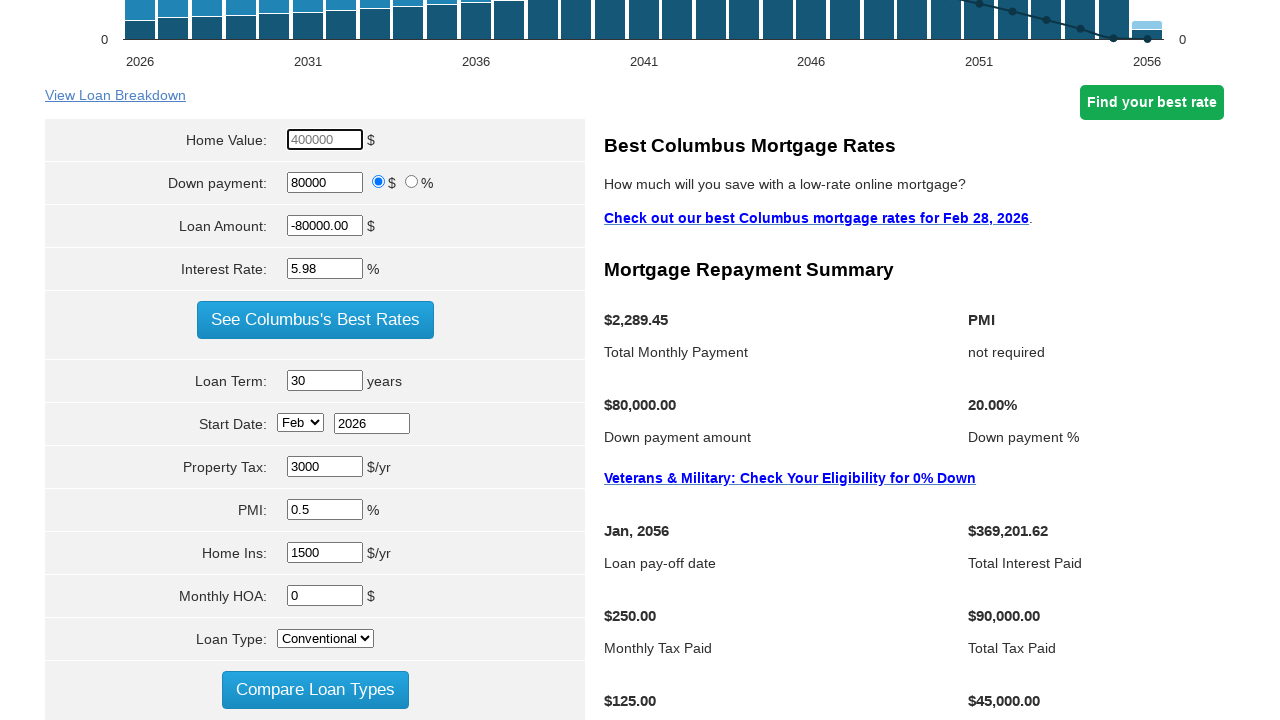

Entered home value of $350,000 on input[name*='homevalue']
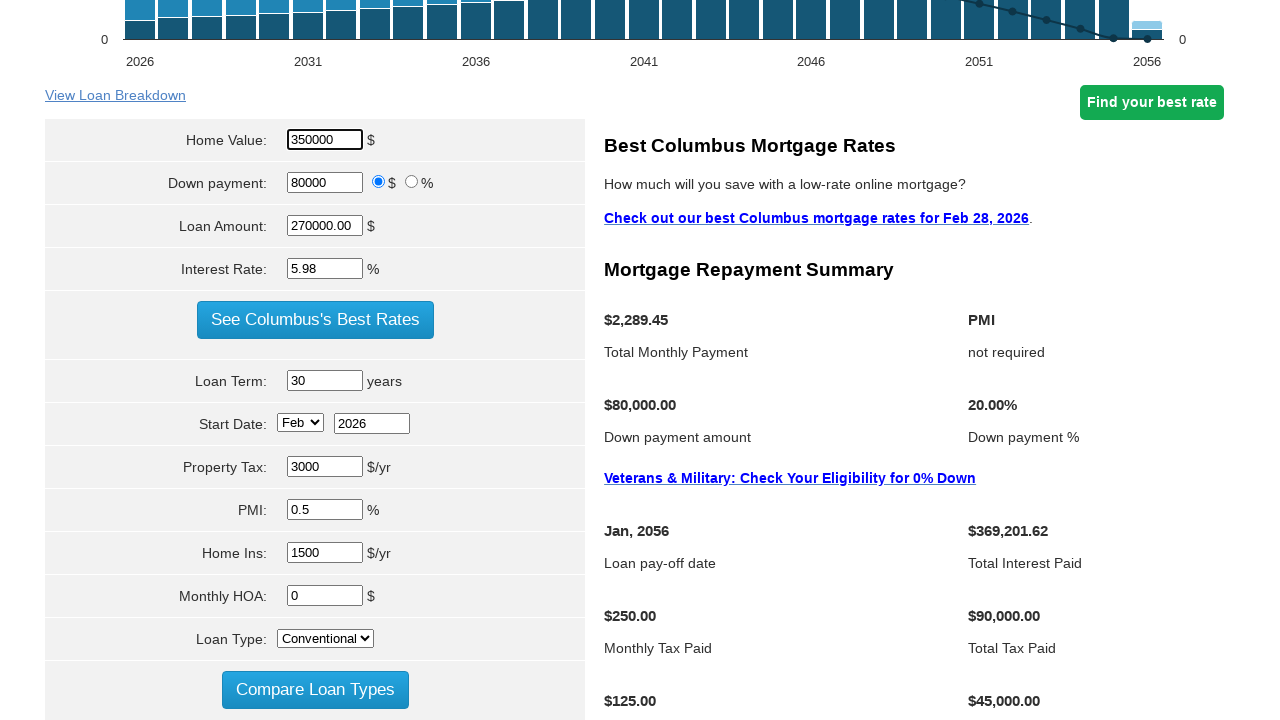

Selected November as the start month from dropdown on select[name*='start_month']
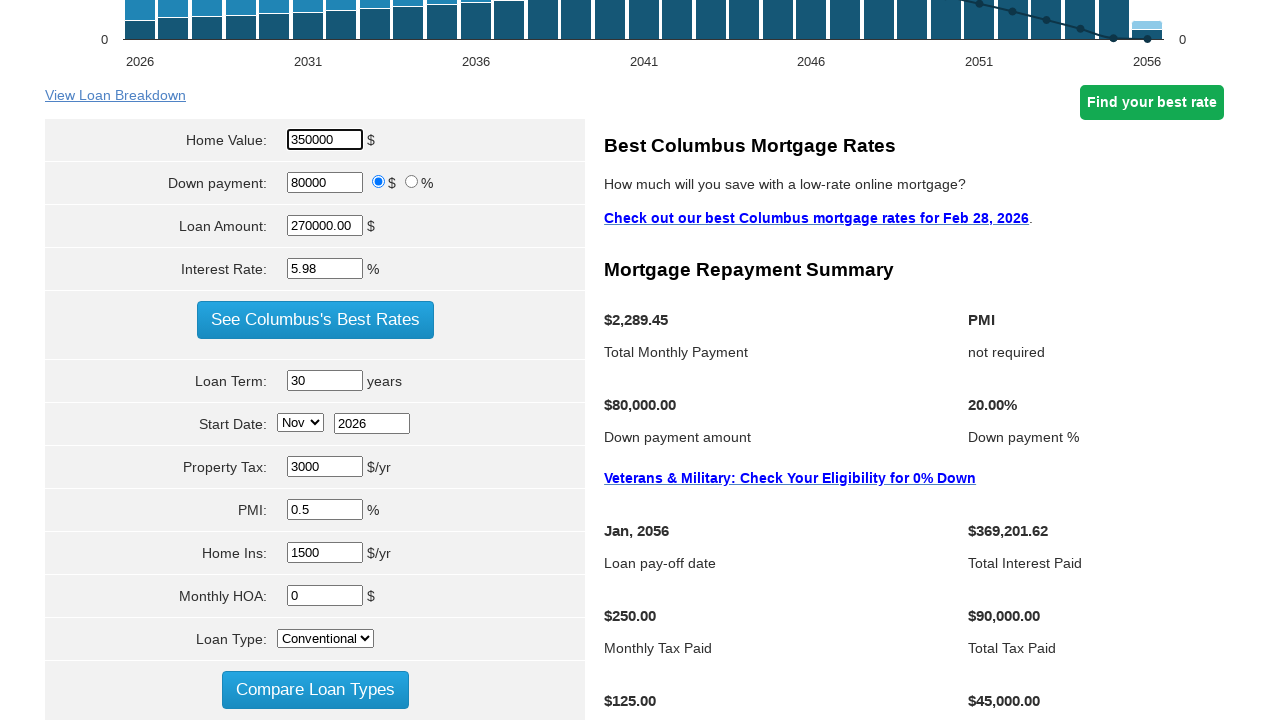

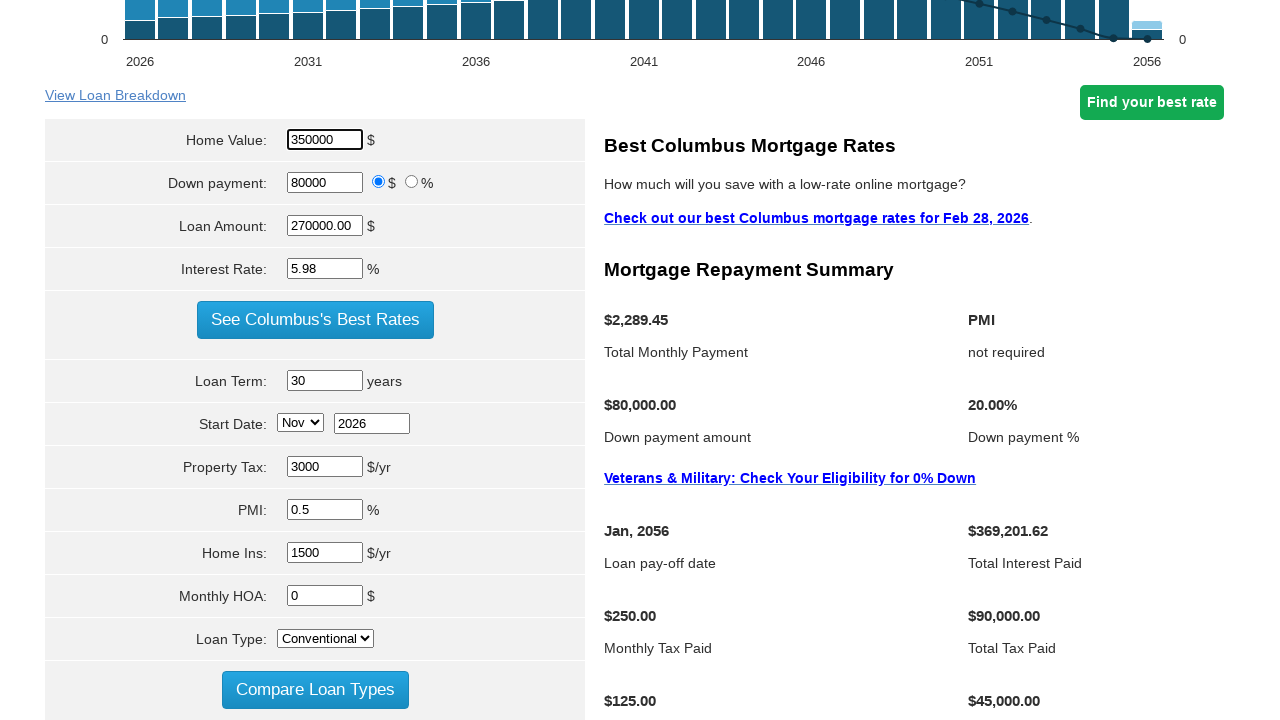